Tests scrolling functionality on a page, scrolls within a table element, and validates that the sum of values in the table matches the displayed total

Starting URL: https://rahulshettyacademy.com/AutomationPractice/

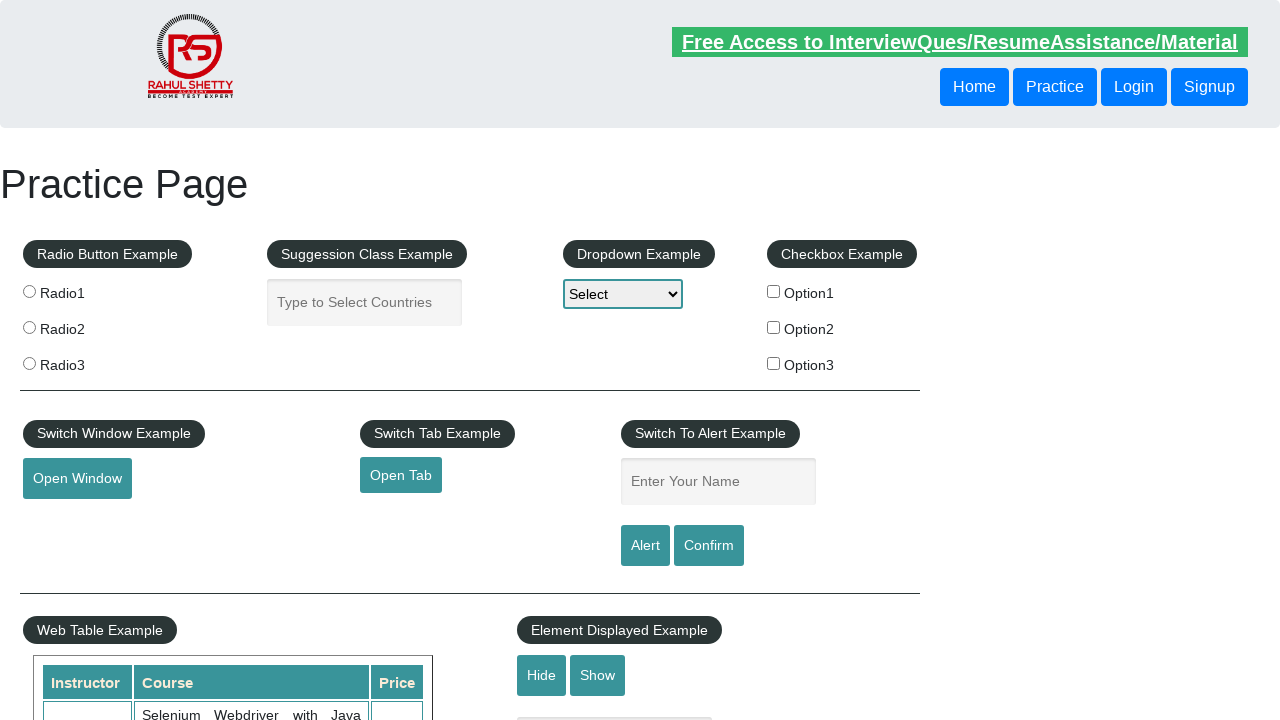

Scrolled page down by 500 pixels
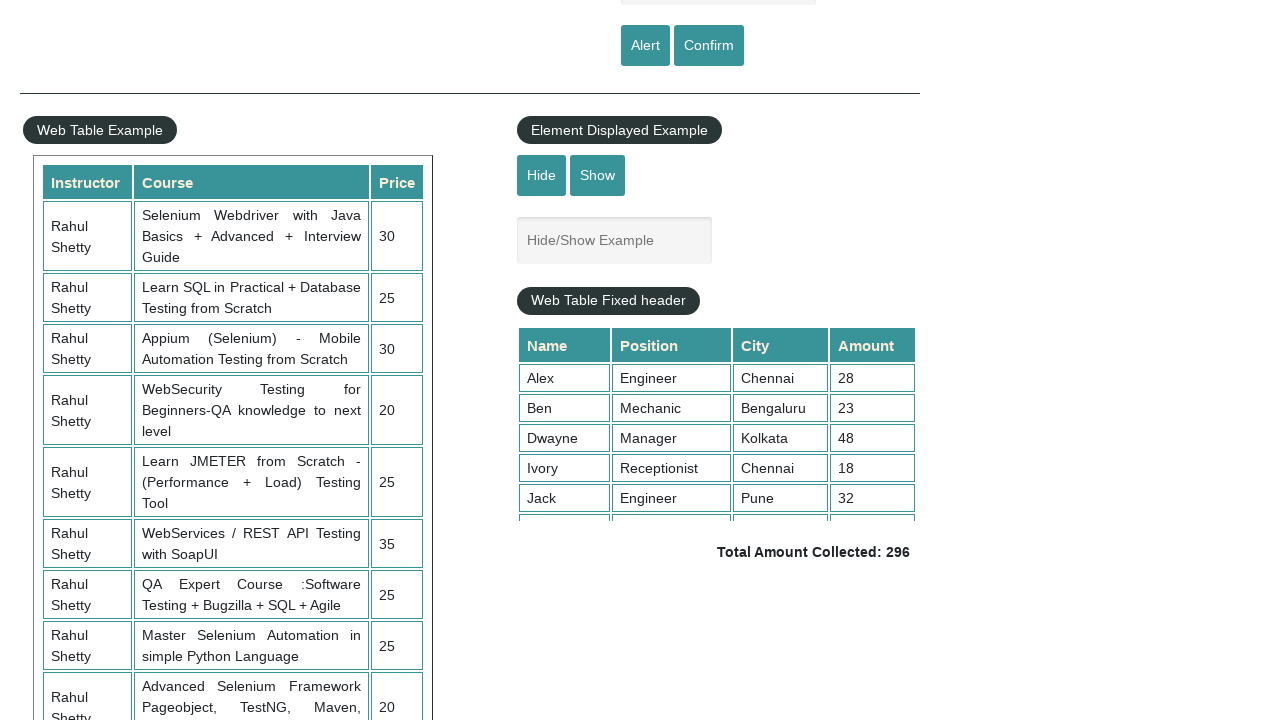

Waited 3 seconds for scroll to complete
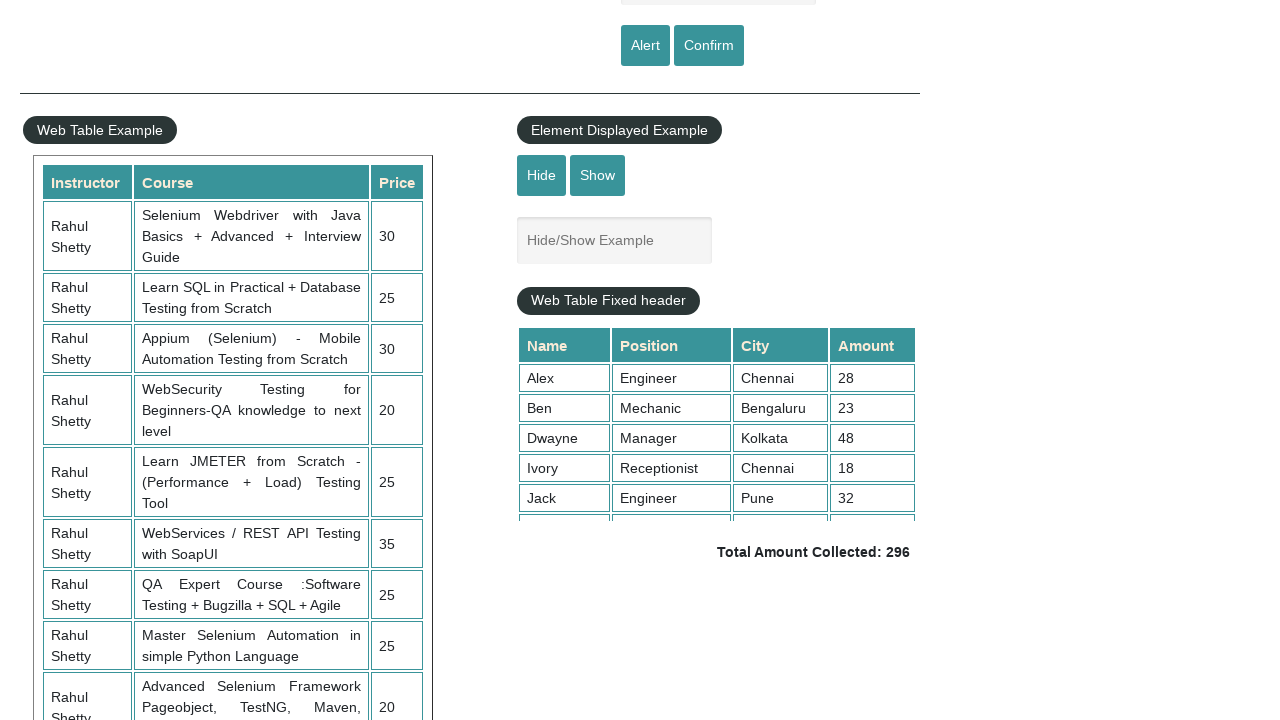

Scrolled table element to bottom
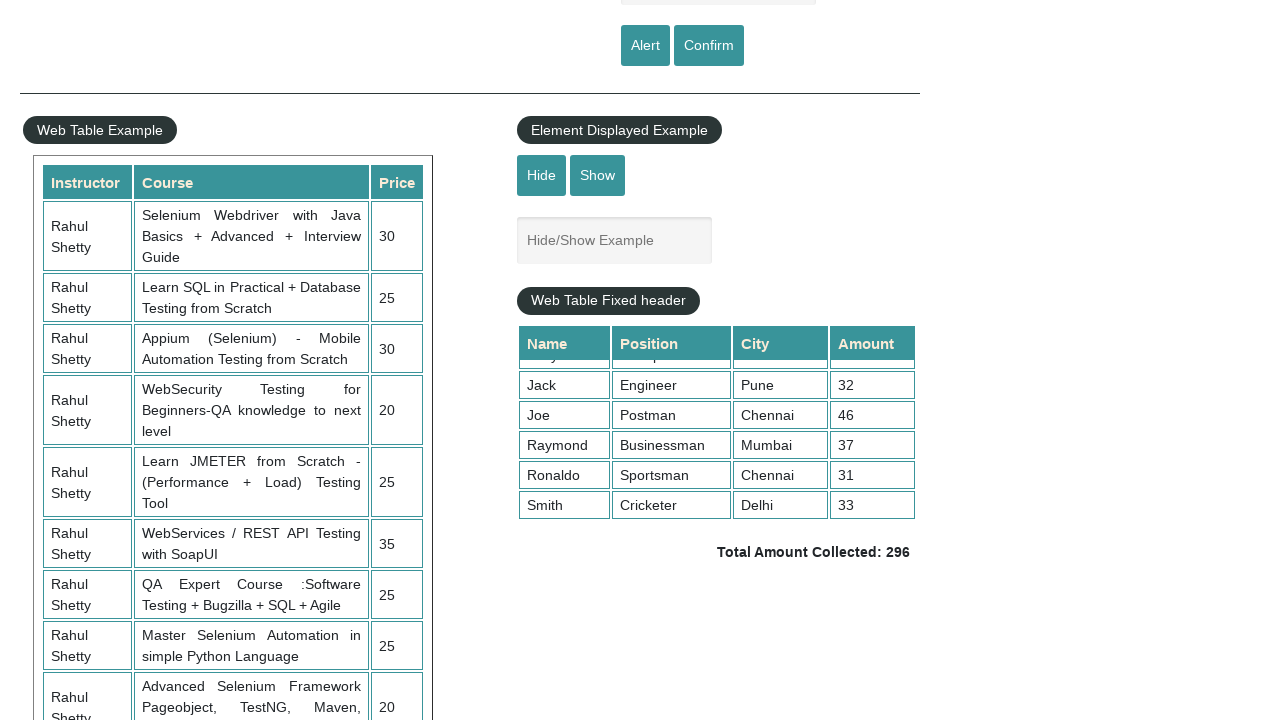

Retrieved all values from 4th column of table
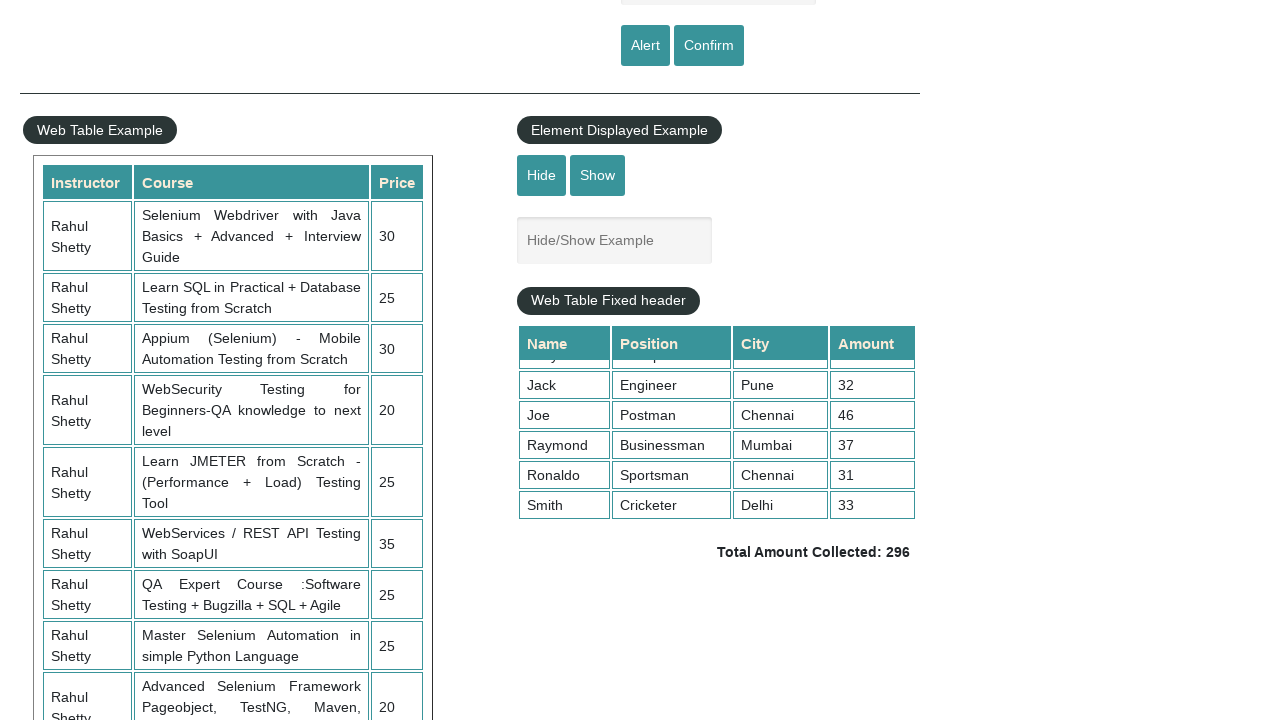

Calculated sum of all values in 4th column: 296
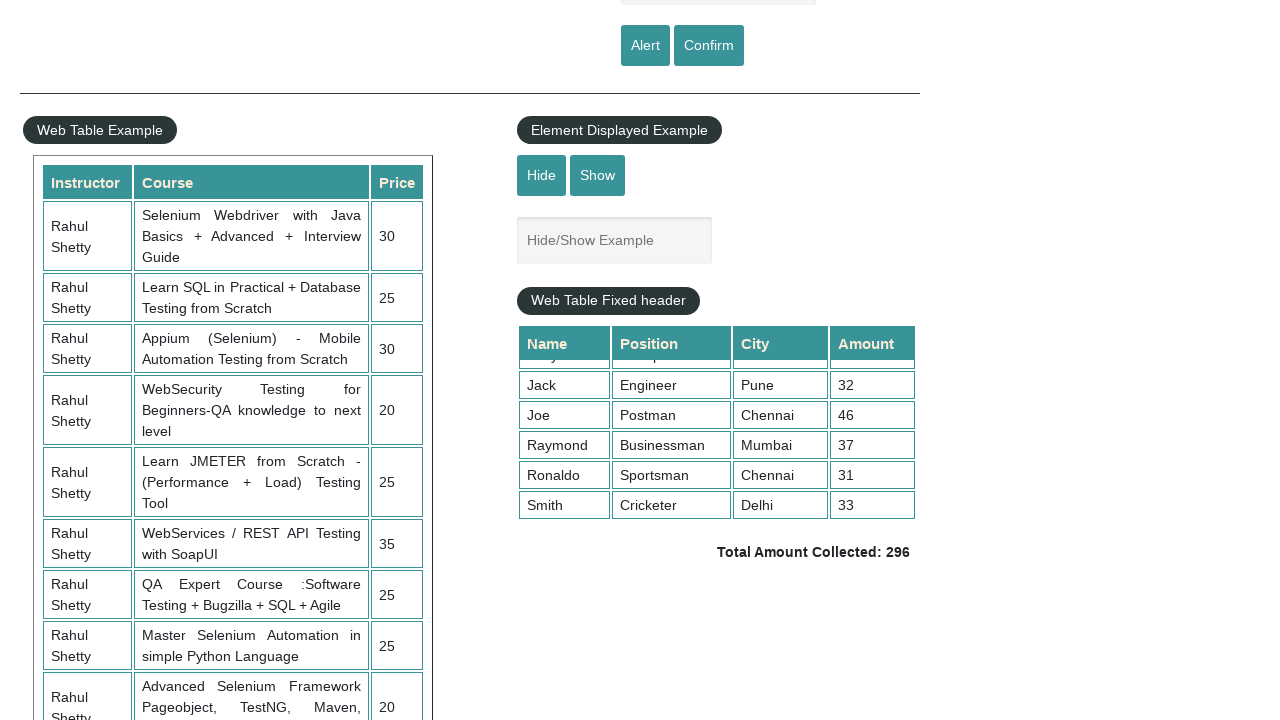

Retrieved displayed total amount text
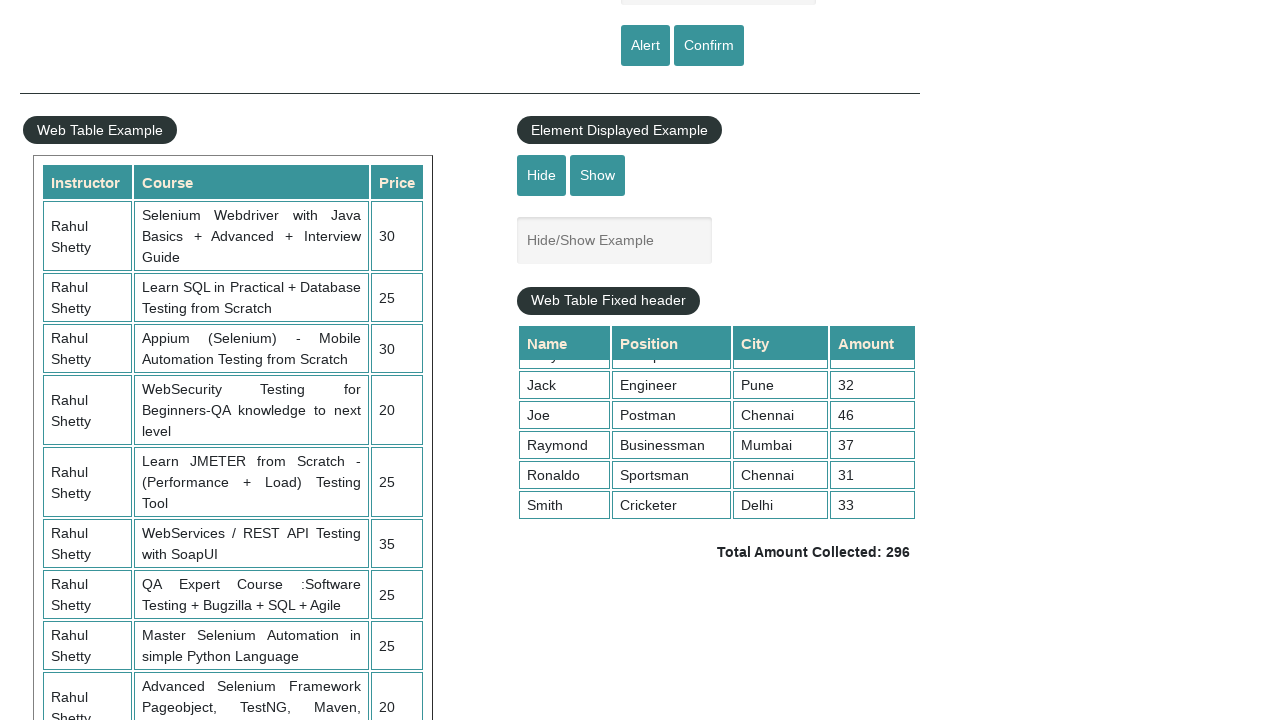

Extracted displayed amount value: 296
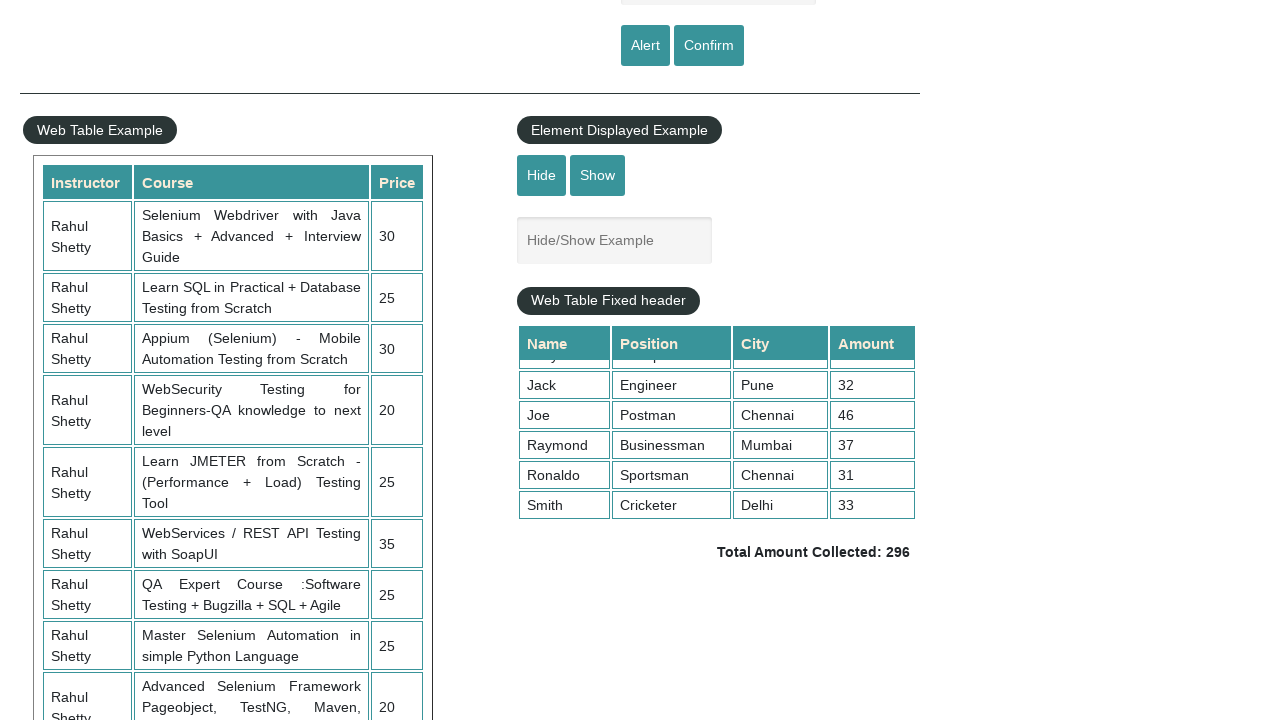

Validated that calculated sum (296) matches displayed amount (296)
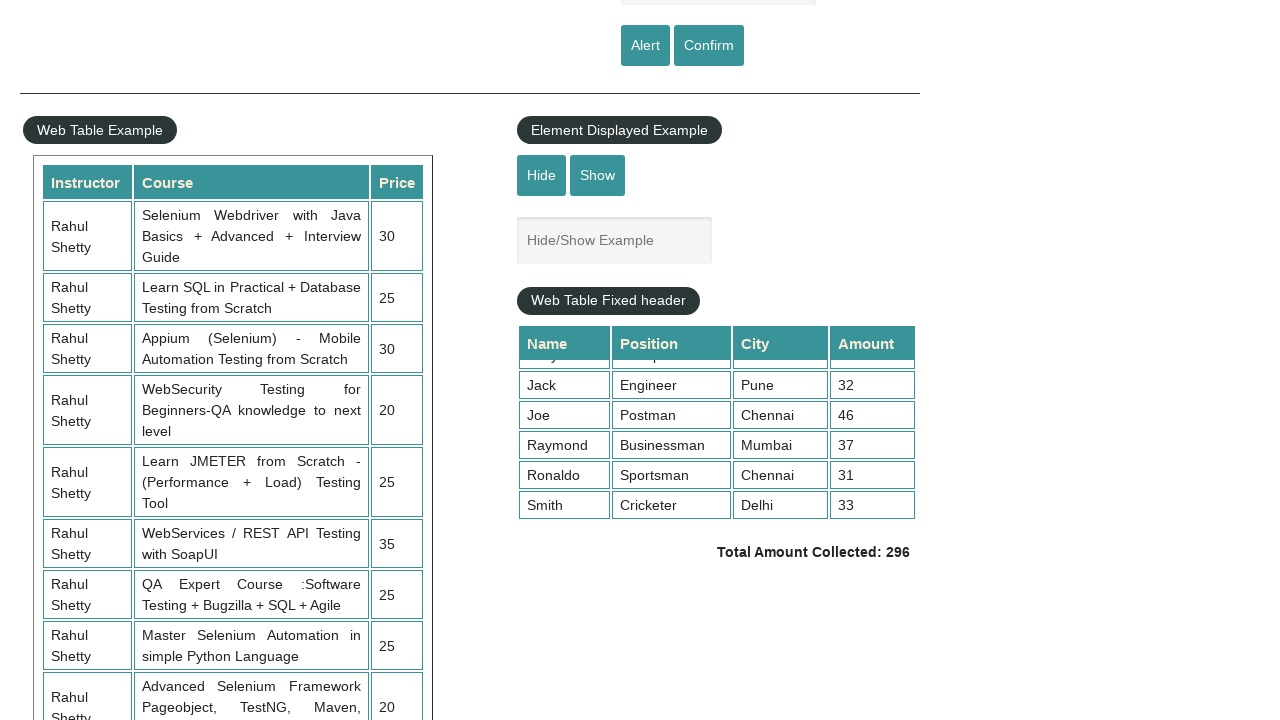

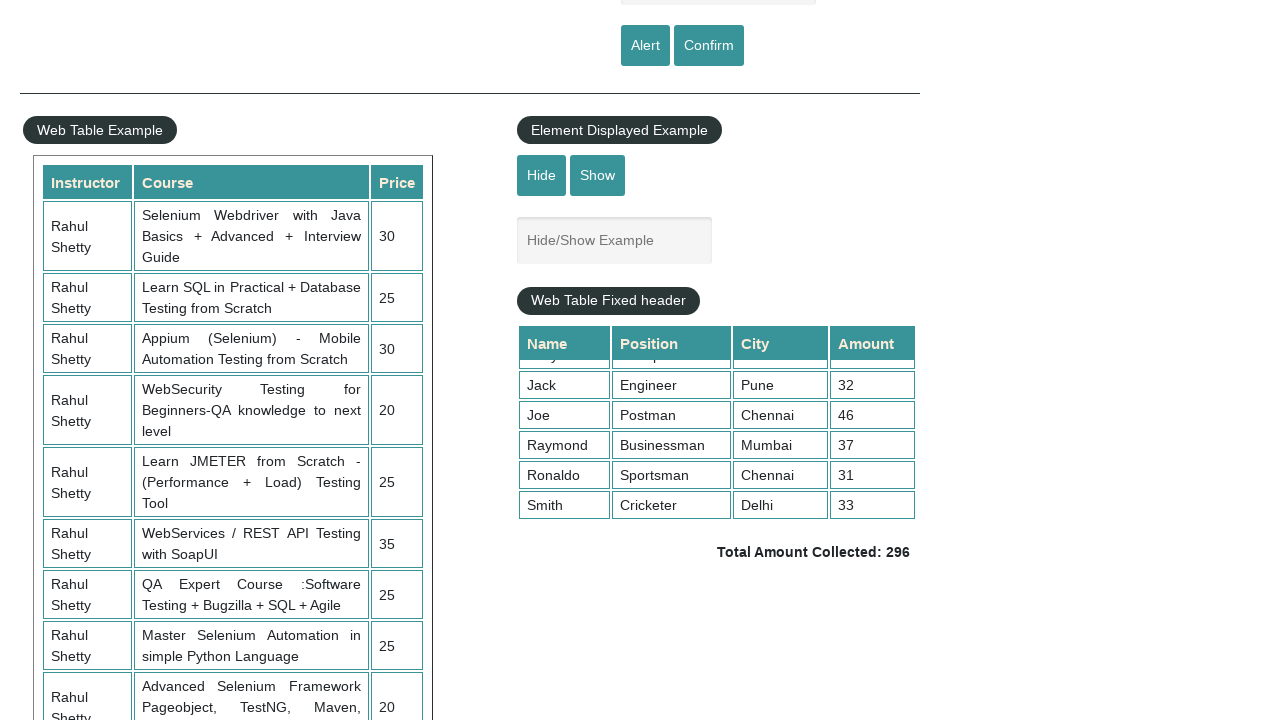